Opens the Flipkart homepage and verifies the page loads successfully

Starting URL: https://www.flipkart.com/

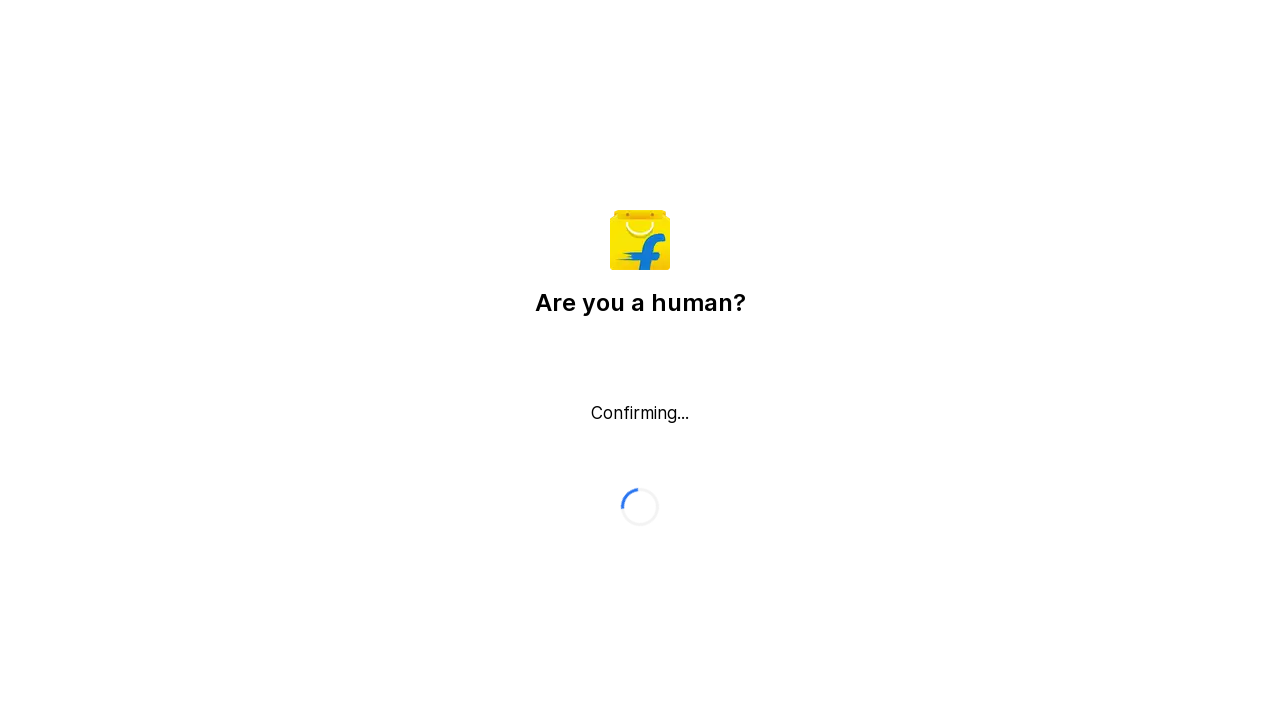

Waited for page DOM content to load
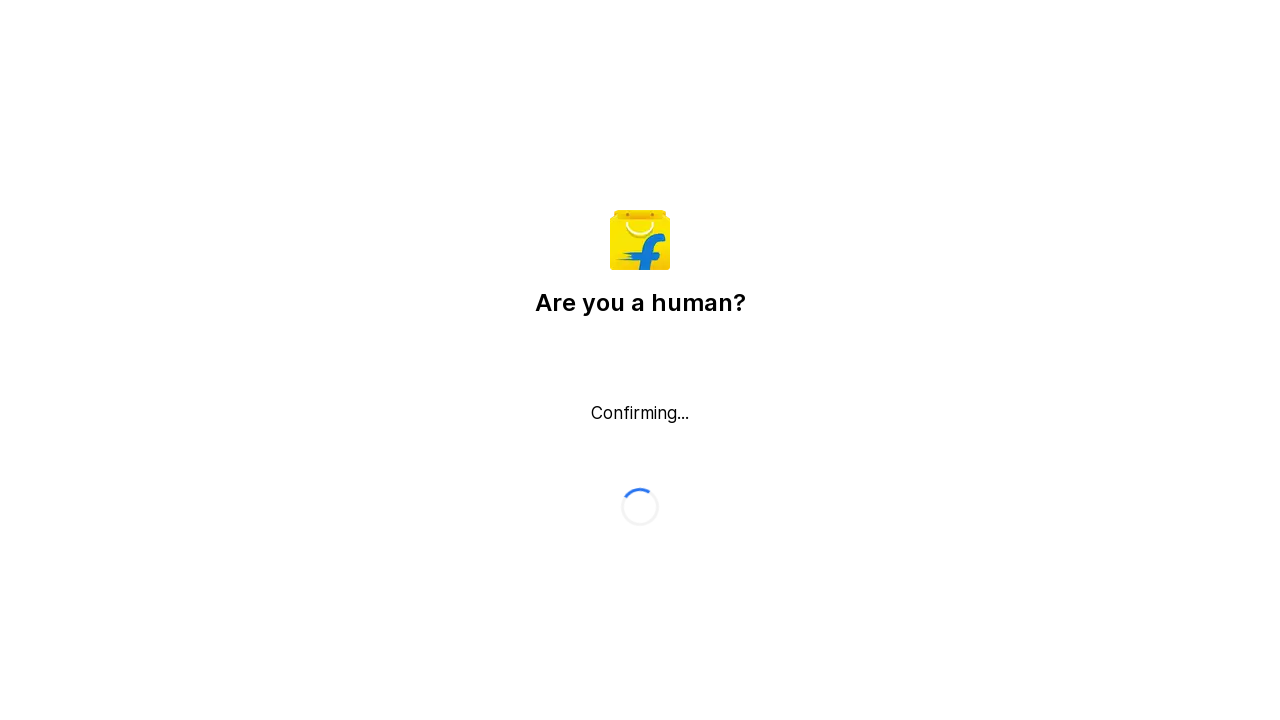

Verified body element is present on Flipkart homepage
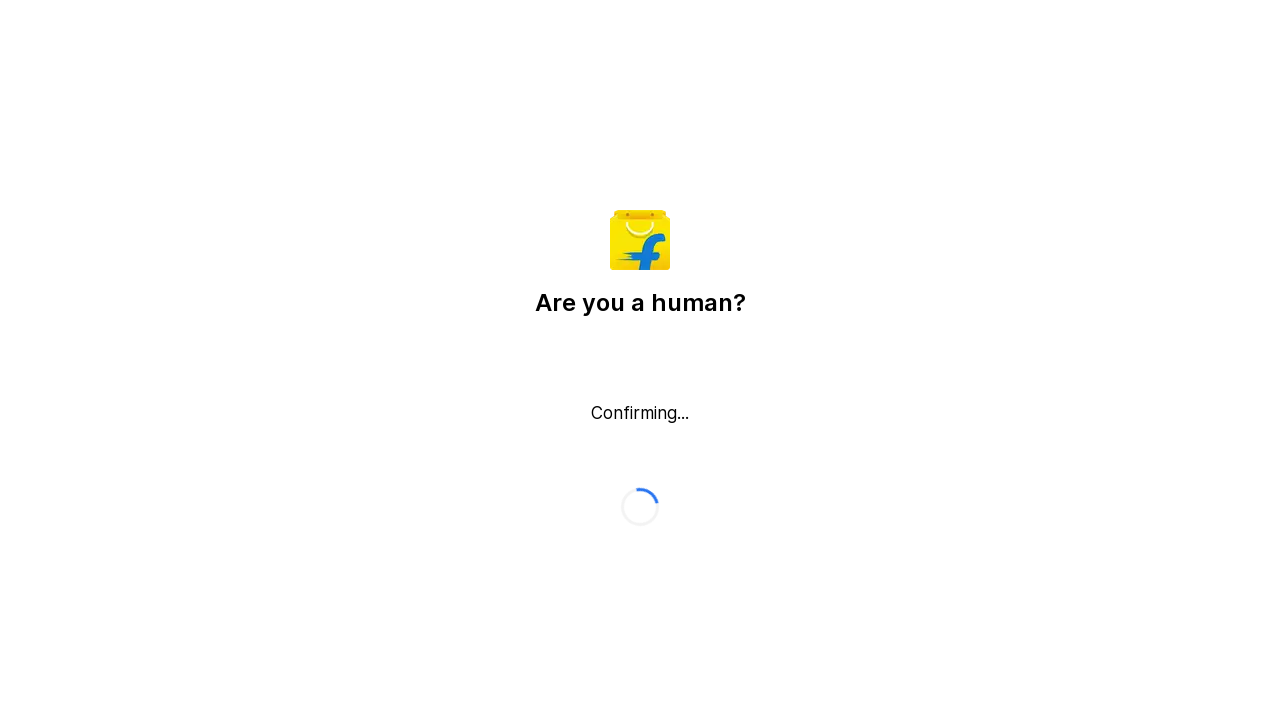

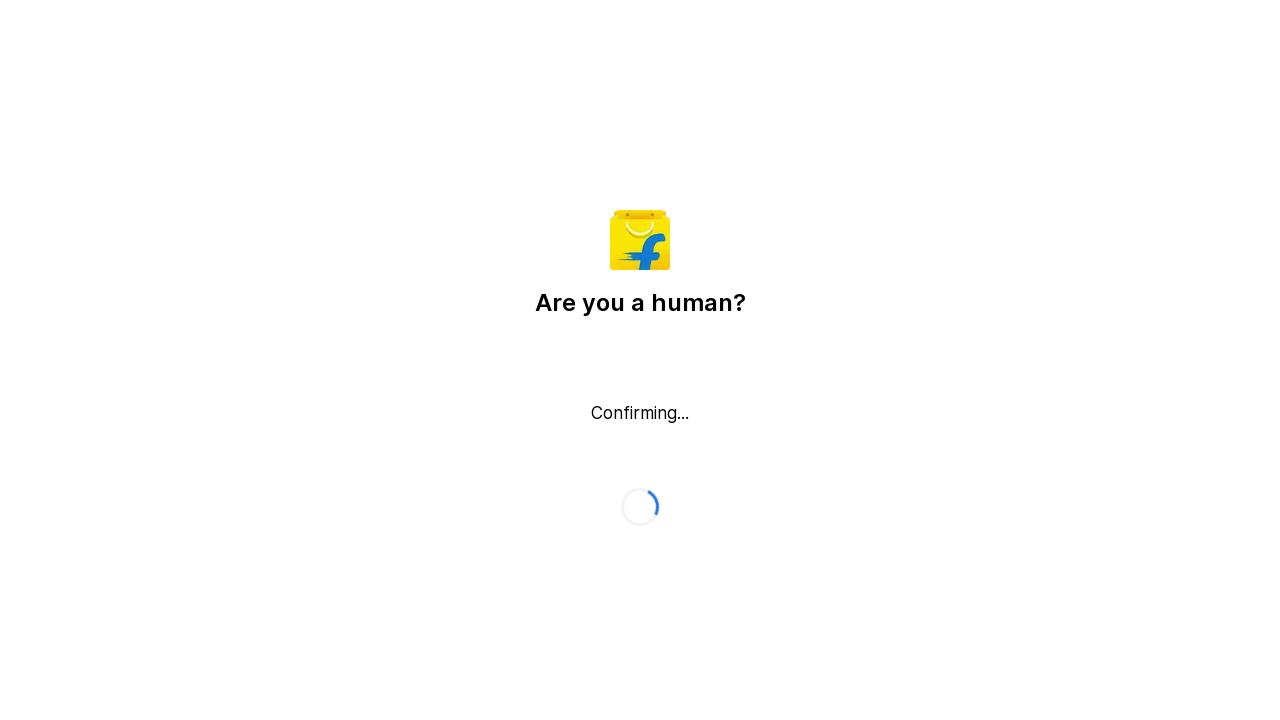